Tests clicking a button to reveal a hidden element and waiting for it to become visible

Starting URL: https://the-internet.herokuapp.com/dynamic_loading/1

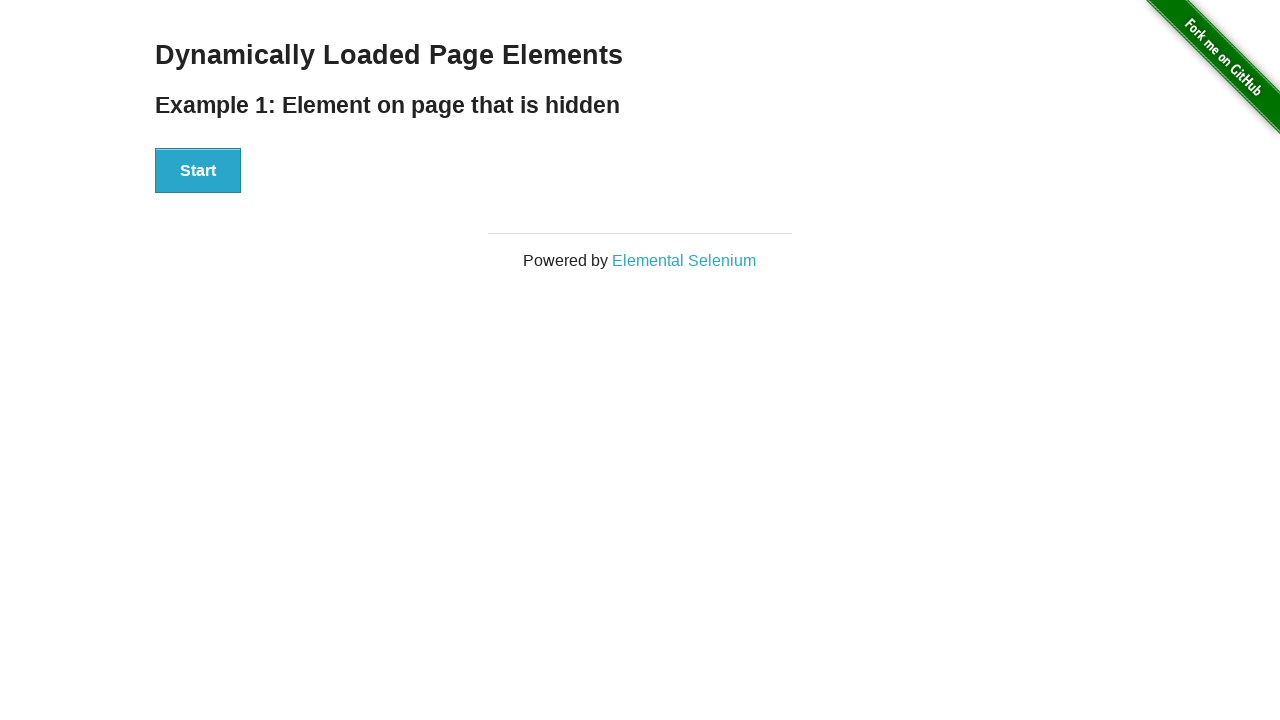

Clicked the start button to reveal hidden element at (198, 171) on button
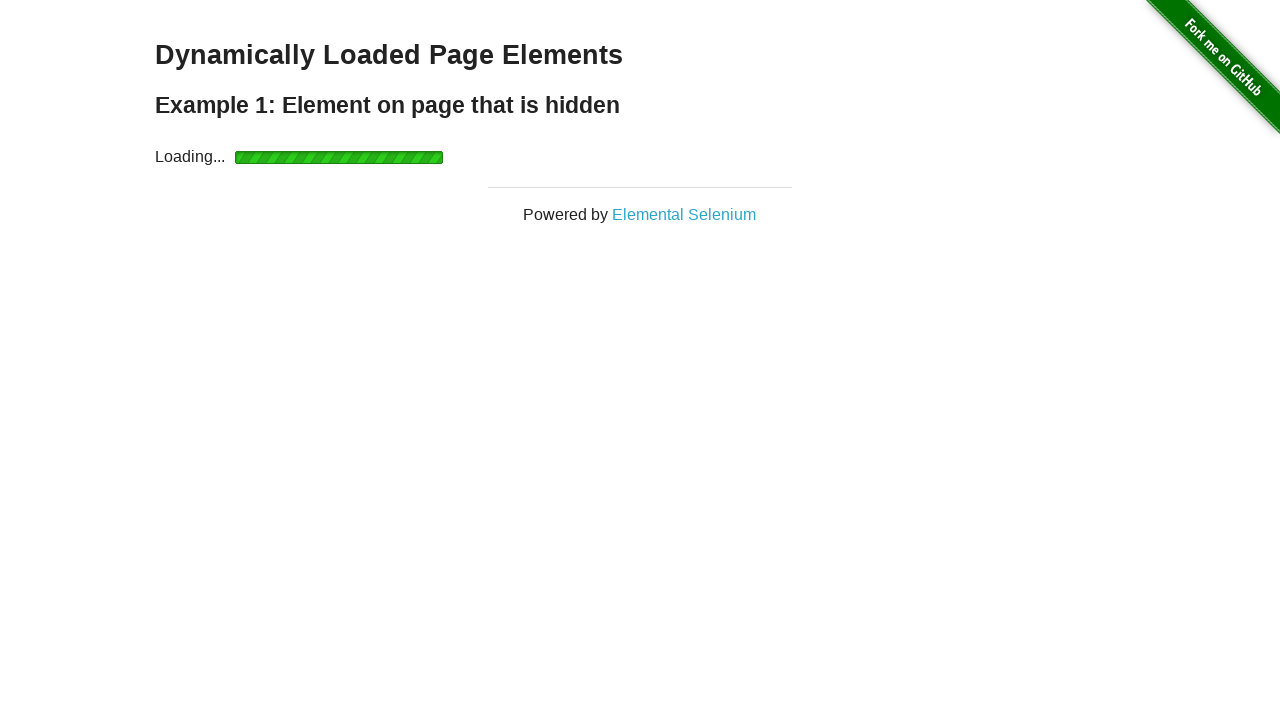

Waited for finish element to become visible
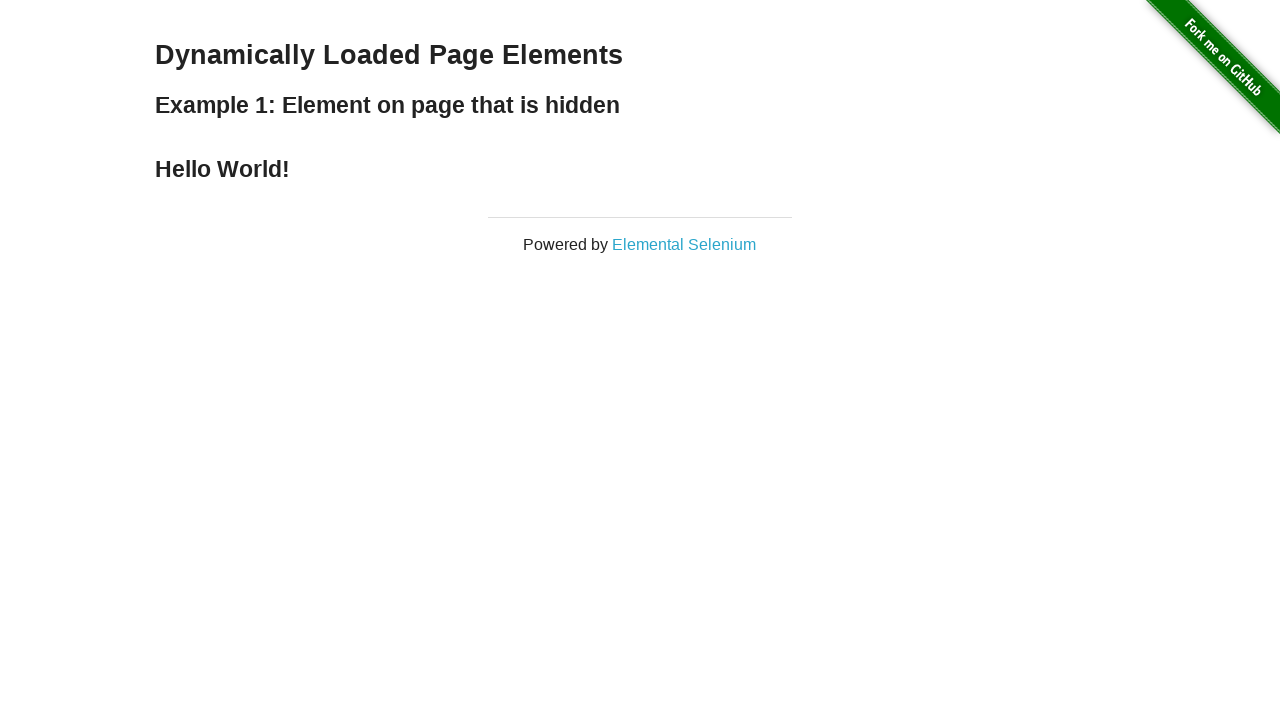

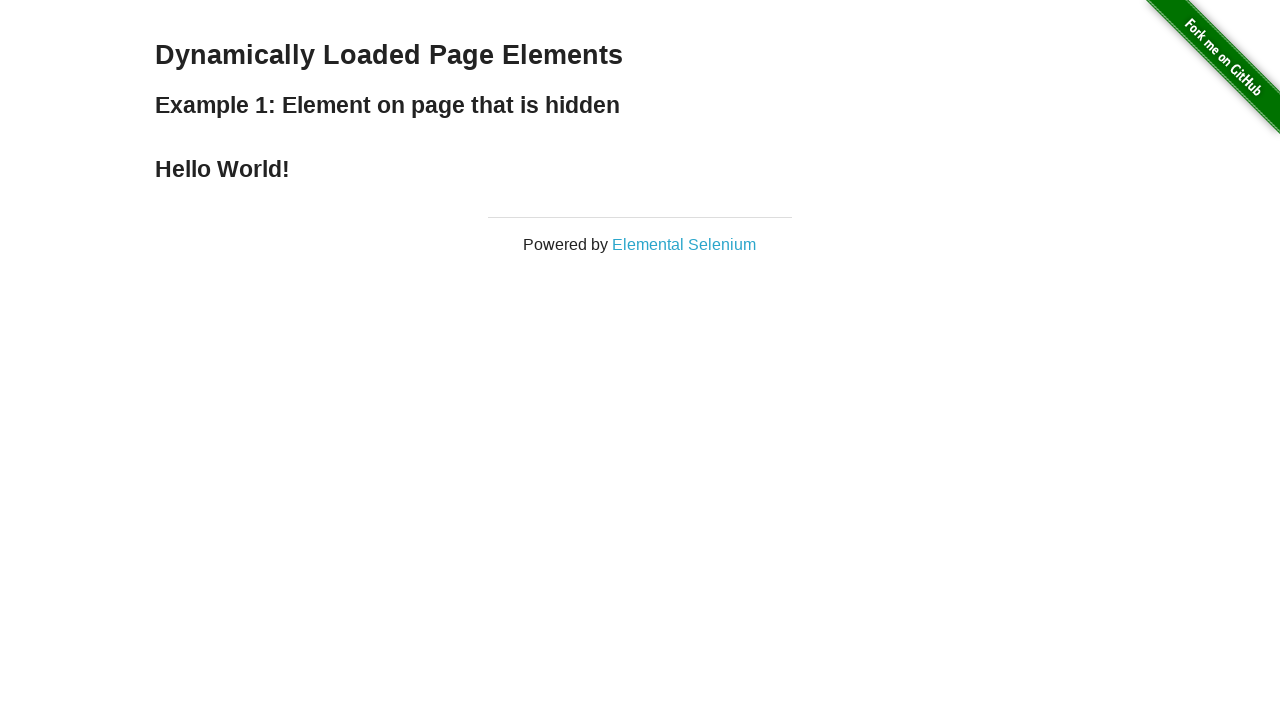